Verifies that the About USPS Home link is present on the homepage

Starting URL: http://www.usps.com/

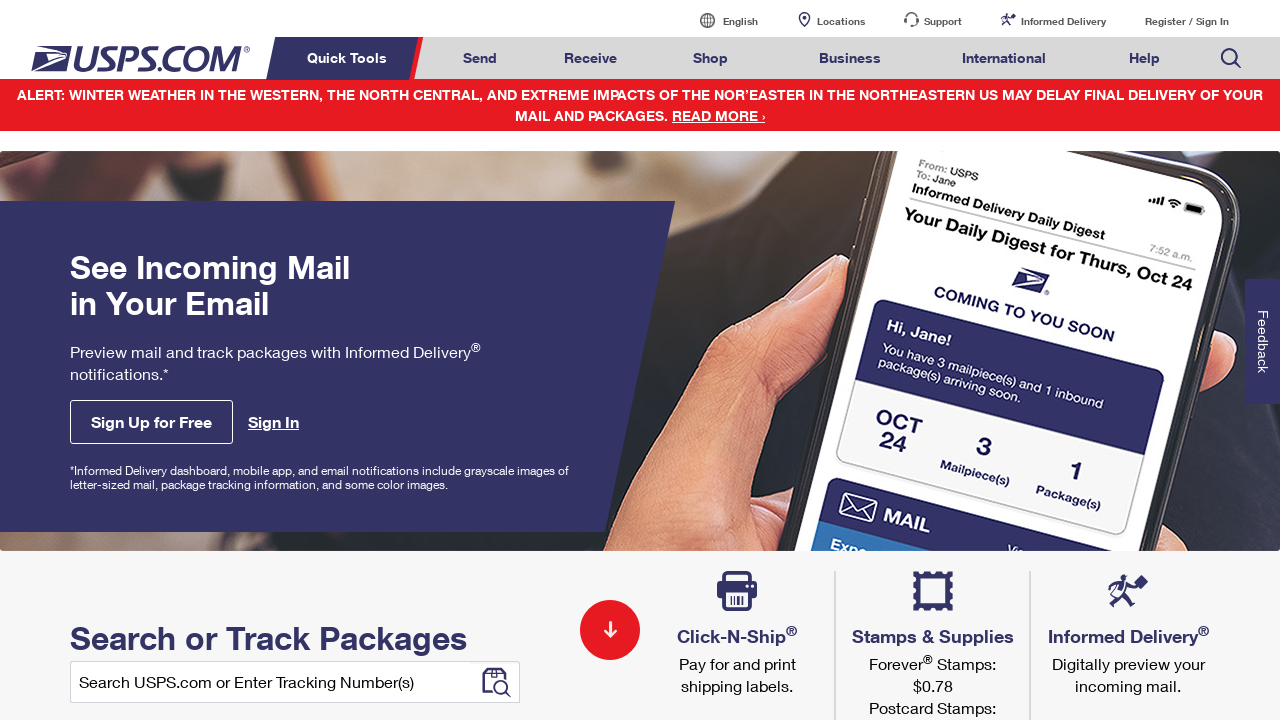

Scrolled down 500 pixels to view footer links
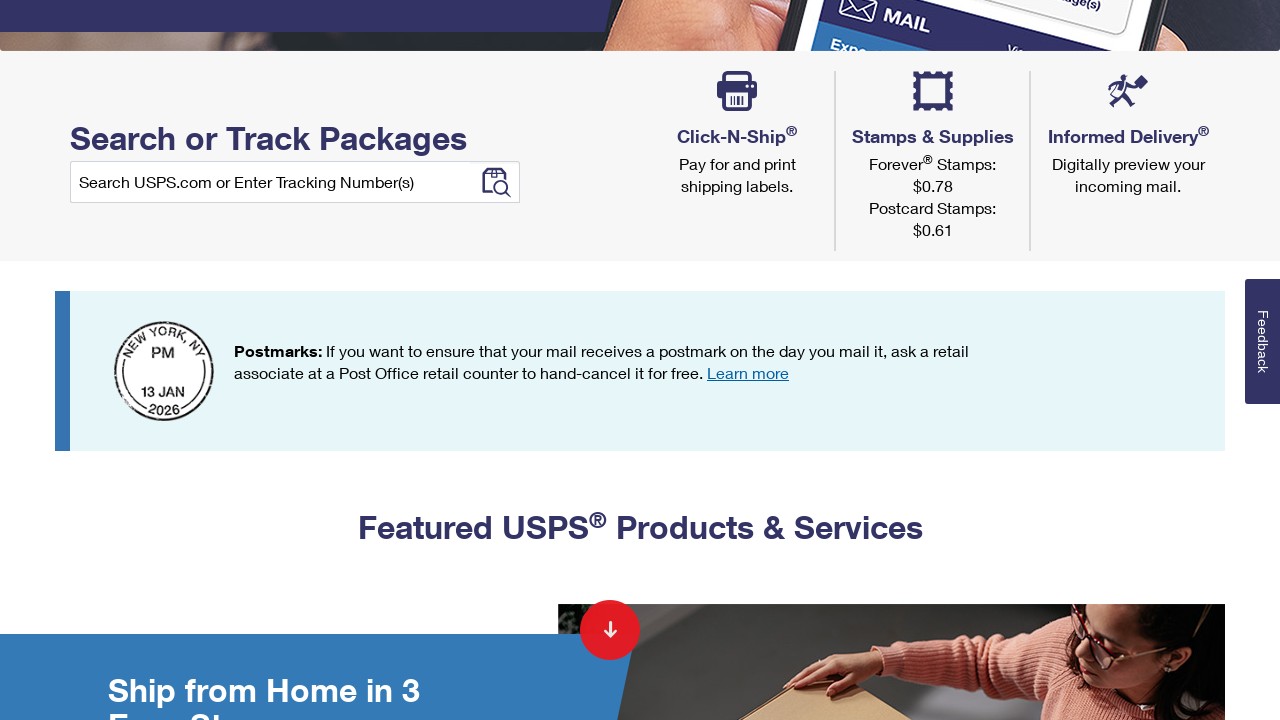

Verified that About USPS Home link is present and visible on the homepage
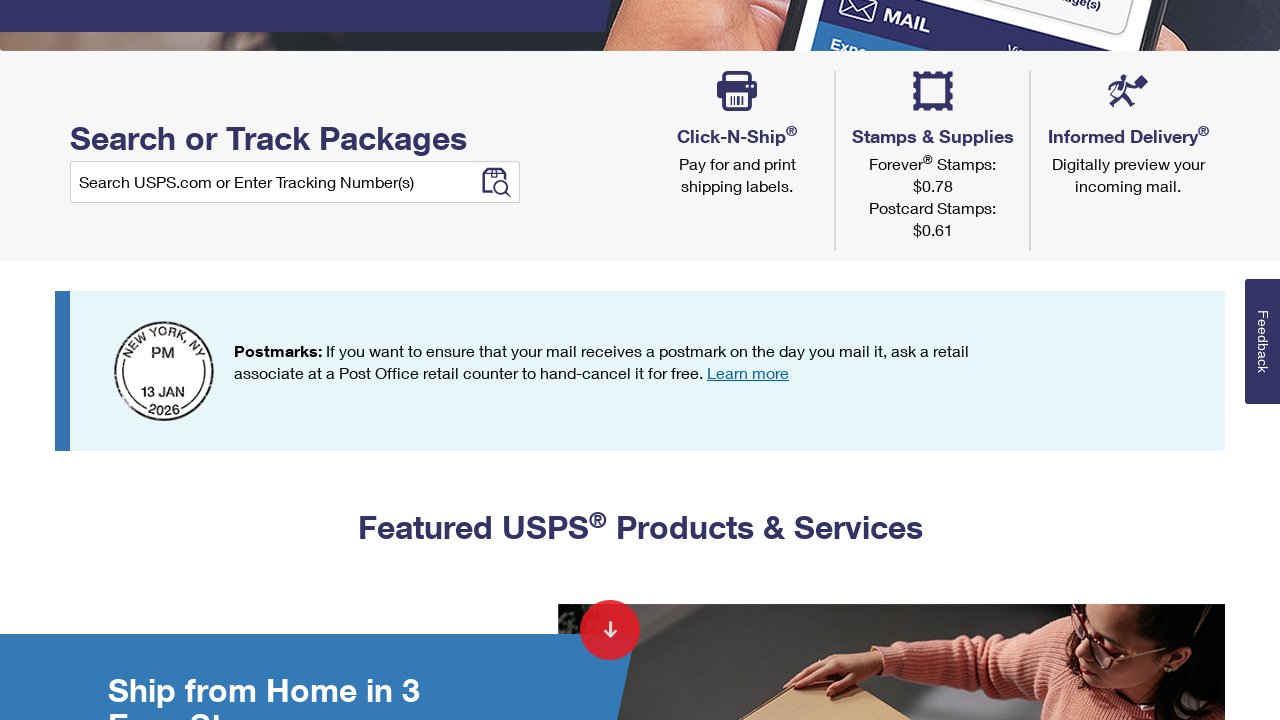

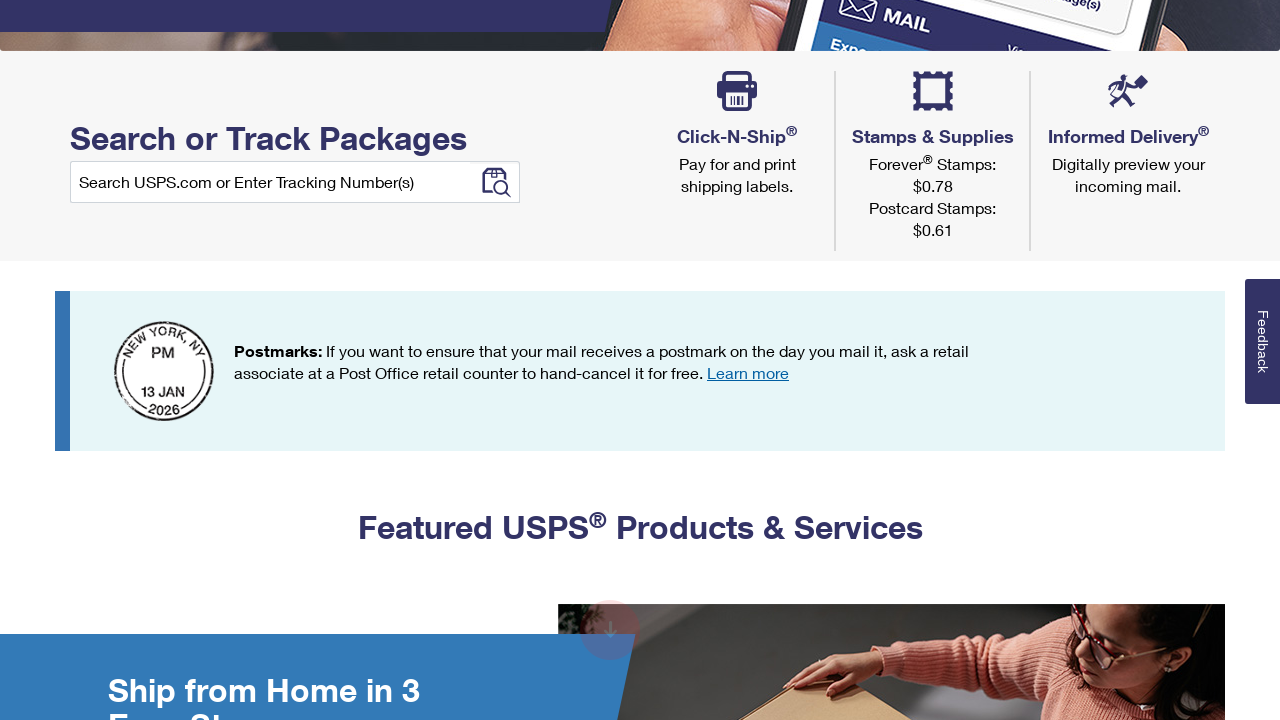